Navigates to a file download page and clicks on a download link to initiate file download

Starting URL: https://the-internet.herokuapp.com/

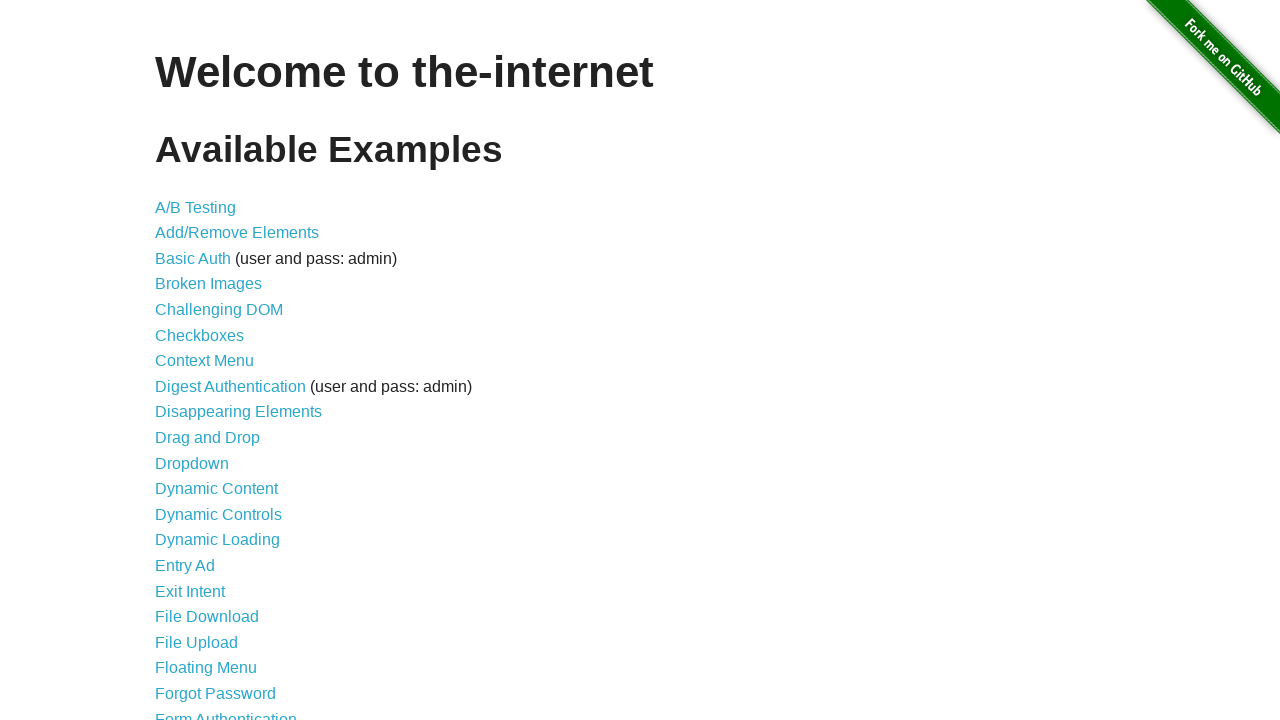

Clicked on File Download link at (207, 617) on a:text('File Download')
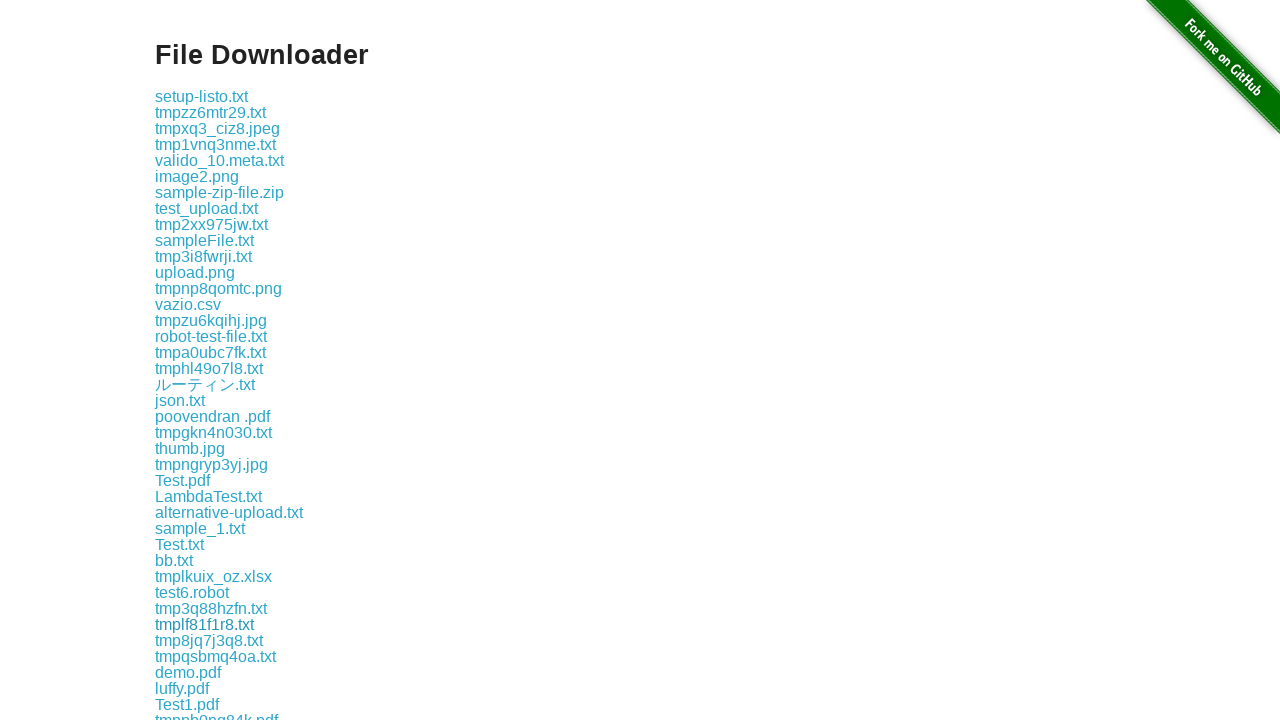

Download page loaded and network idle
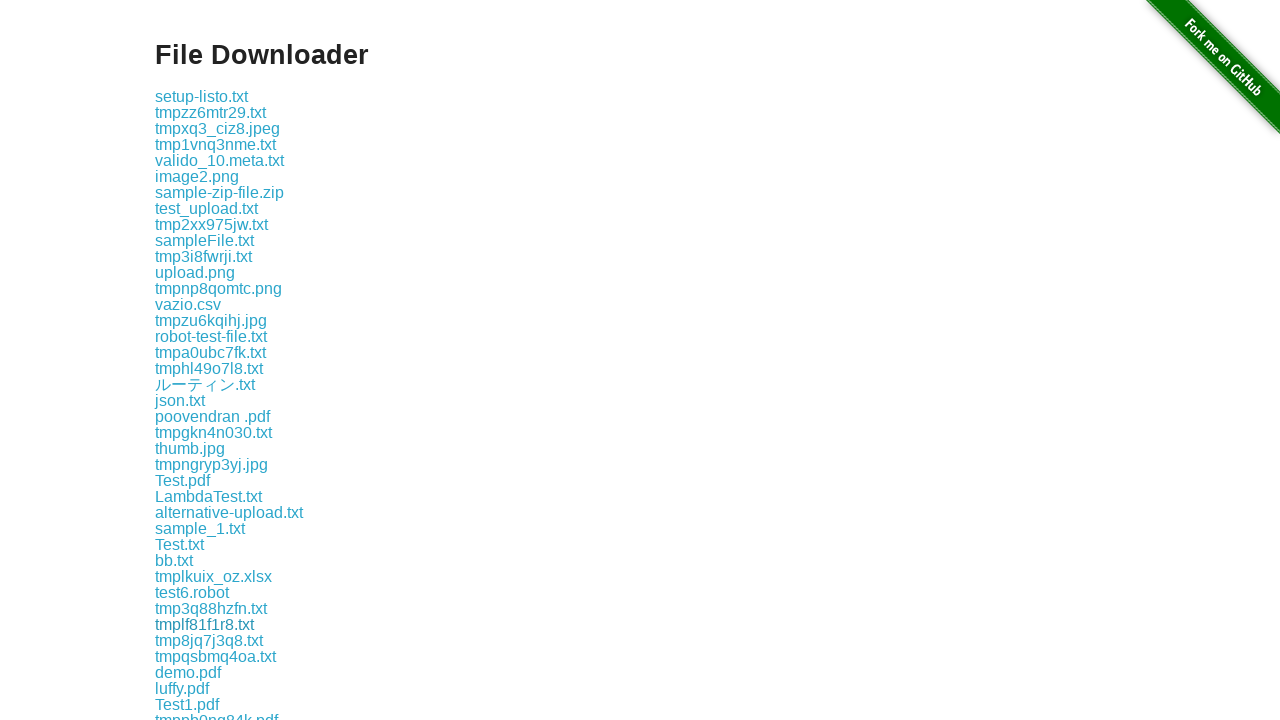

Clicked on selenium-snapshot.png to initiate download at (238, 360) on a:text('selenium-snapshot.png')
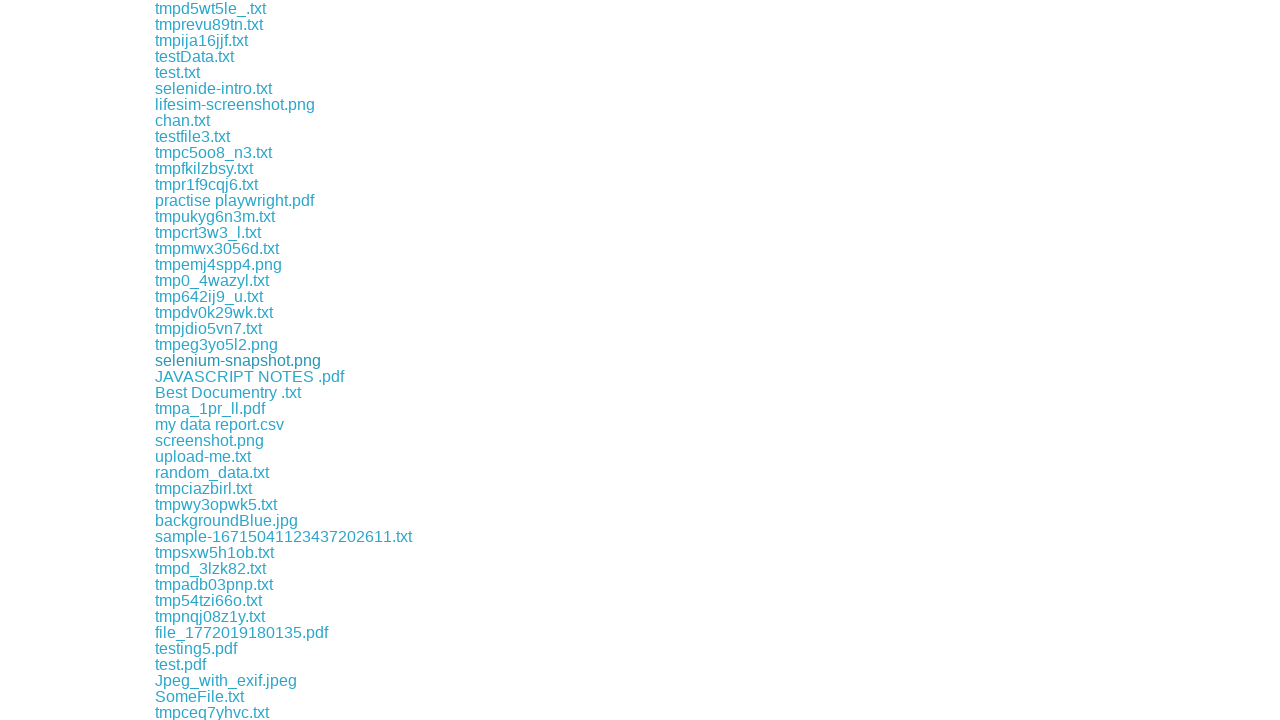

Waited 2 seconds for download to initiate
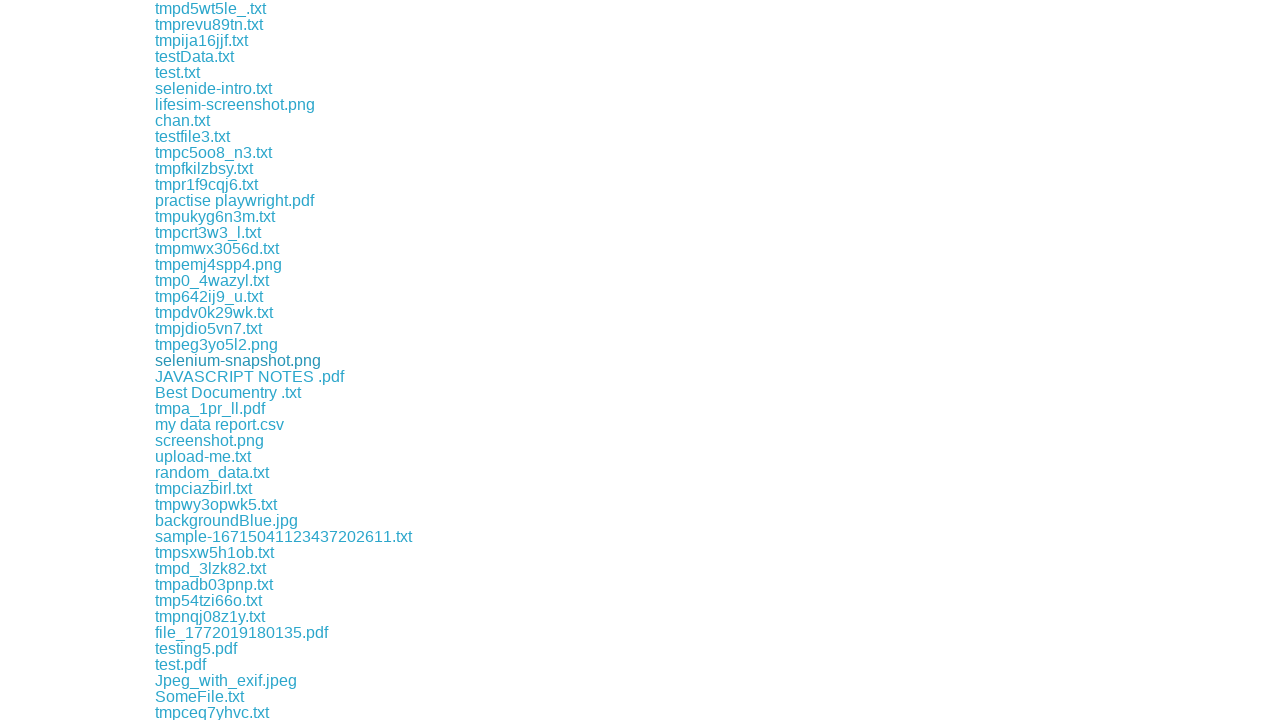

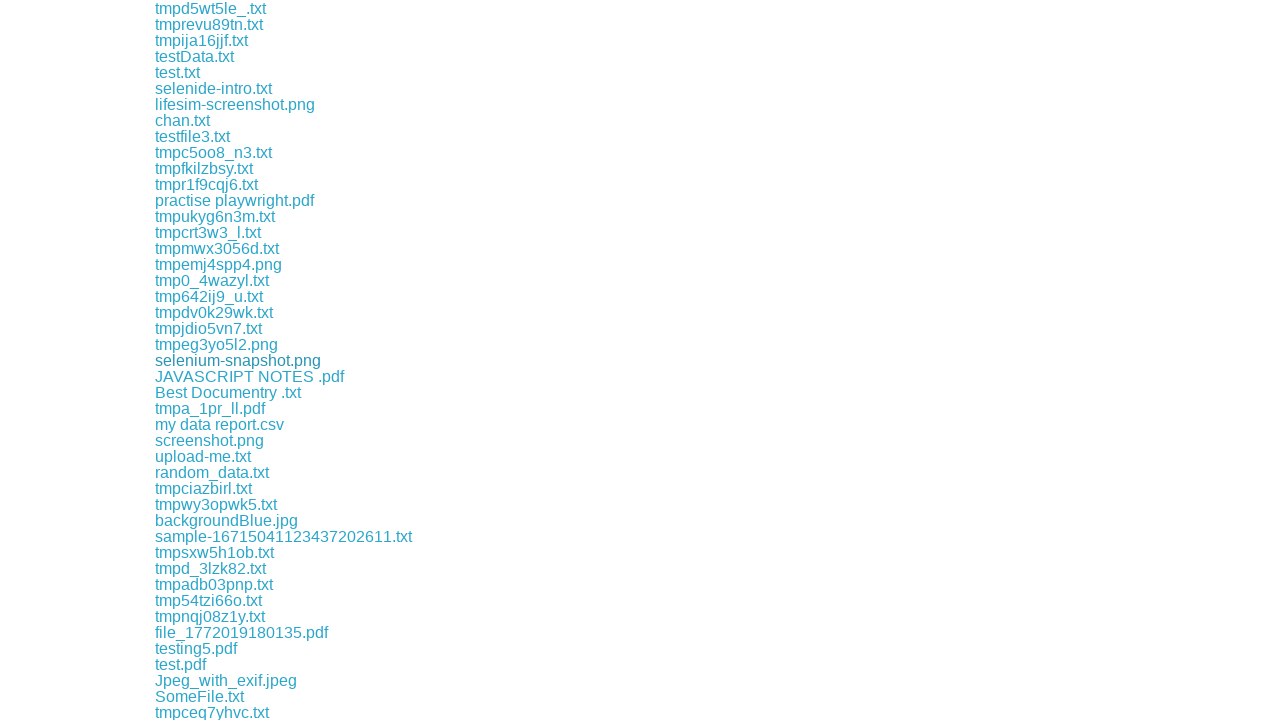